Navigates to the Rahul Shetty Academy Selenium Practice offers page and verifies the page loads successfully

Starting URL: https://rahulshettyacademy.com/seleniumPractise/#/offers

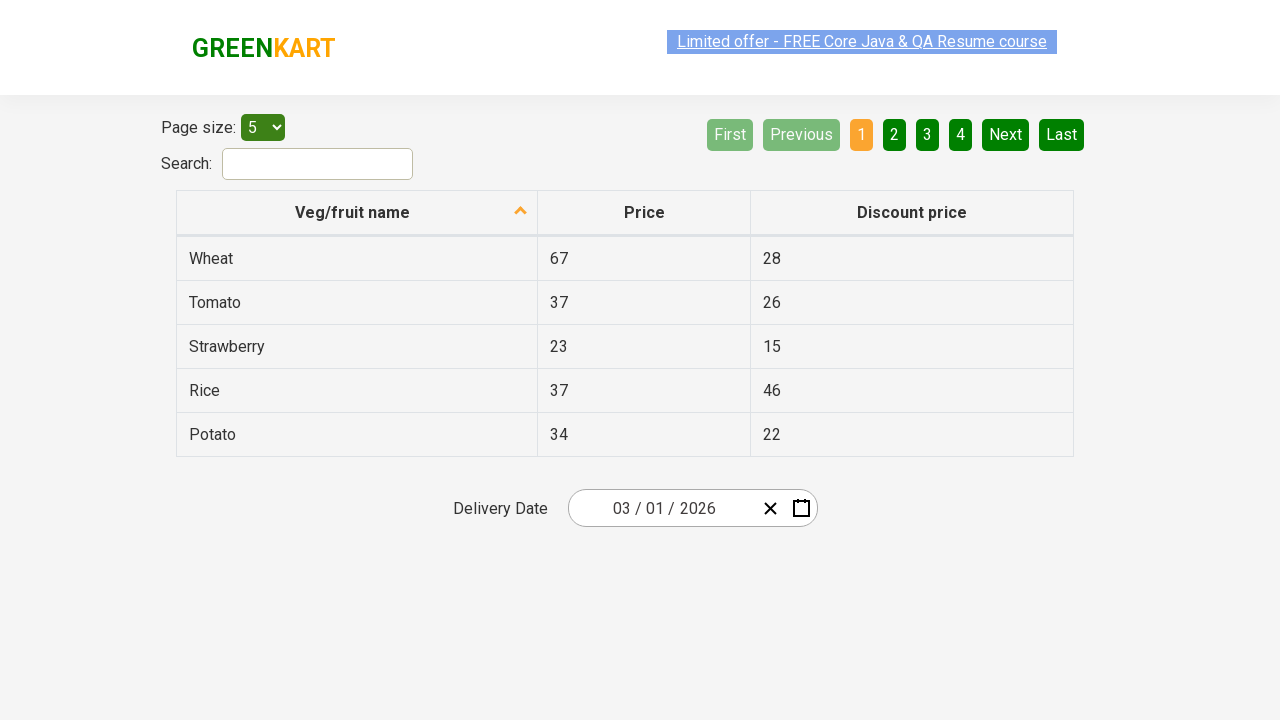

Waited for page DOM to finish loading
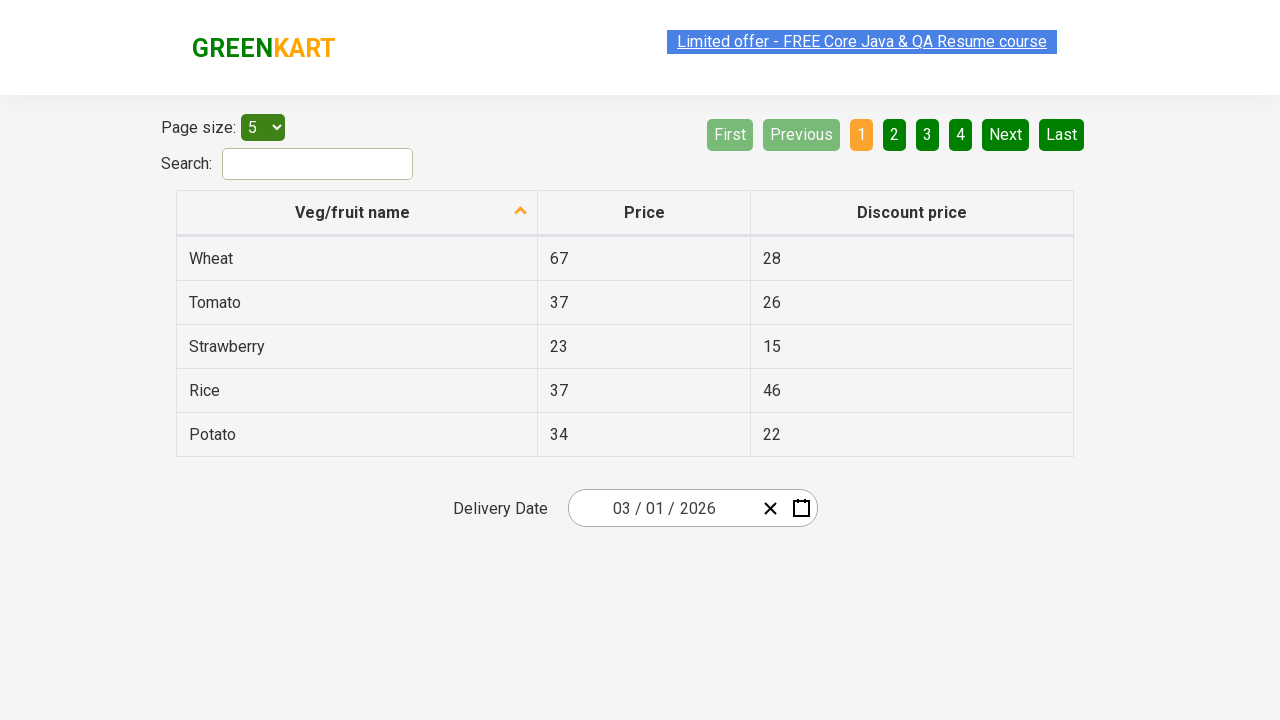

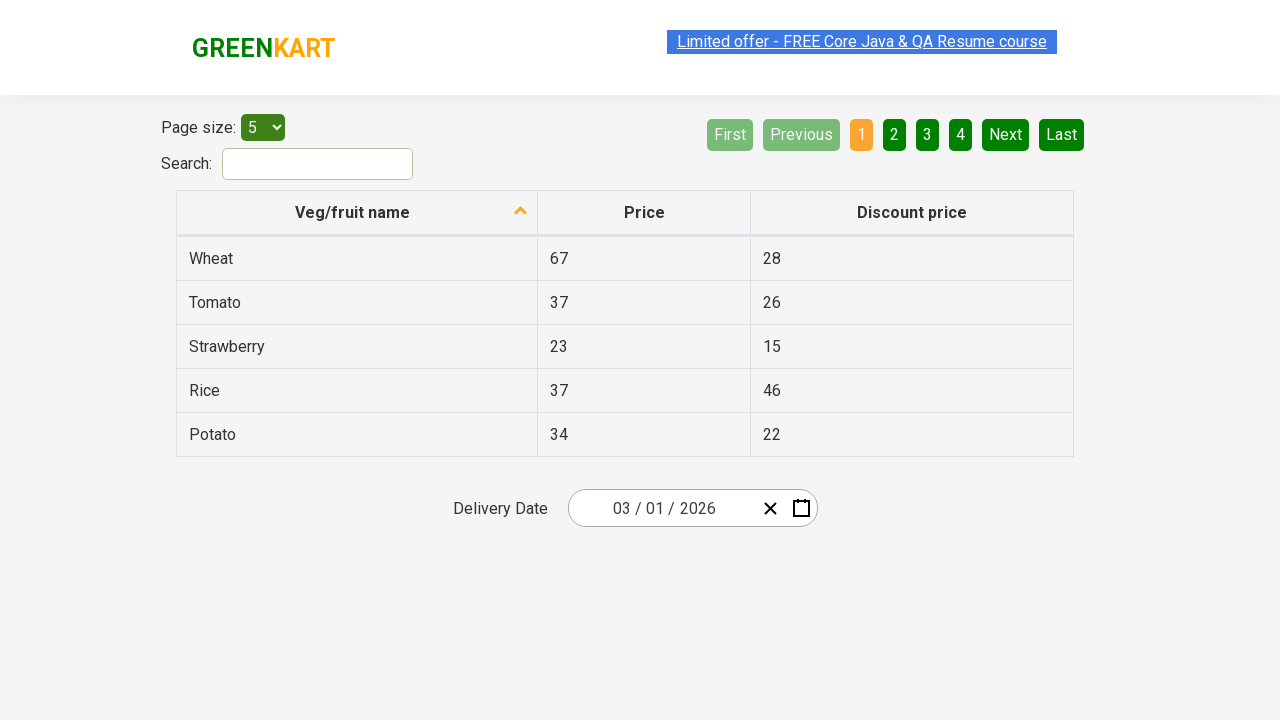